Navigates to a Latvian car classifieds website, selects the Mercedes brand, opens the search functionality, and searches for "Cls" model cars.

Starting URL: https://www.ss.com/lv/transport/cars/

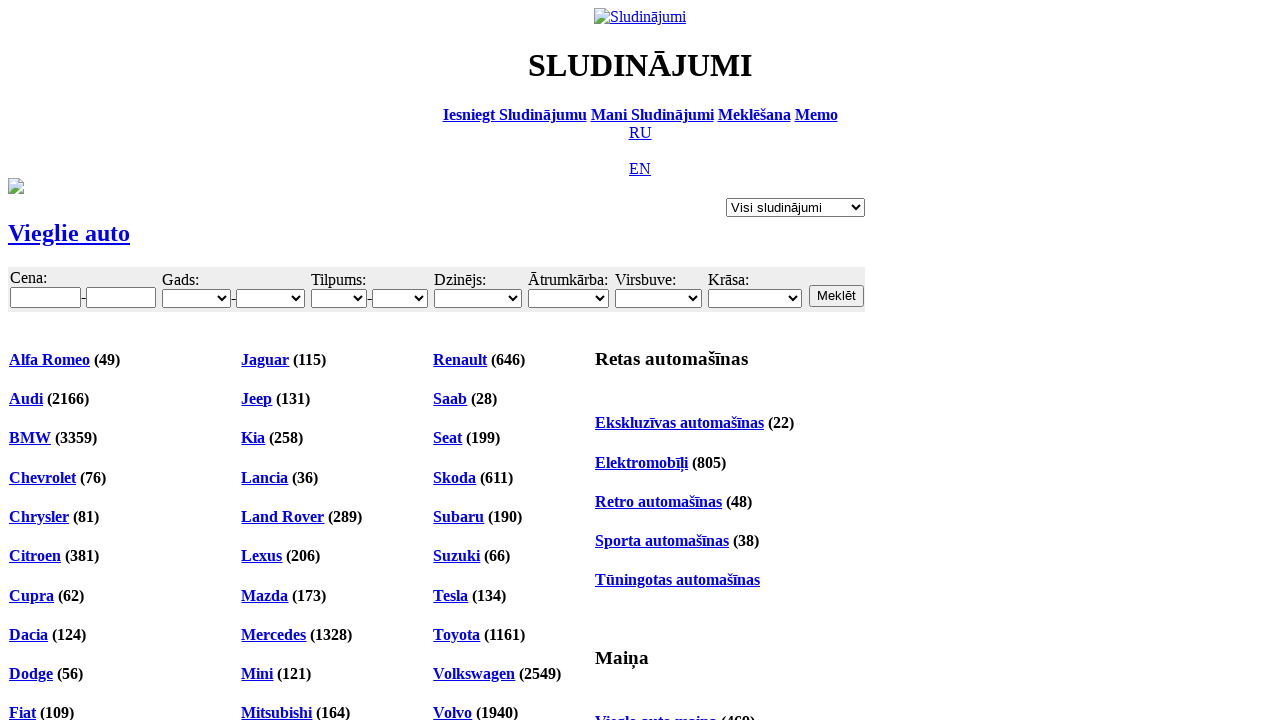

Clicked on Mercedes brand link at (274, 634) on text=Mercedes
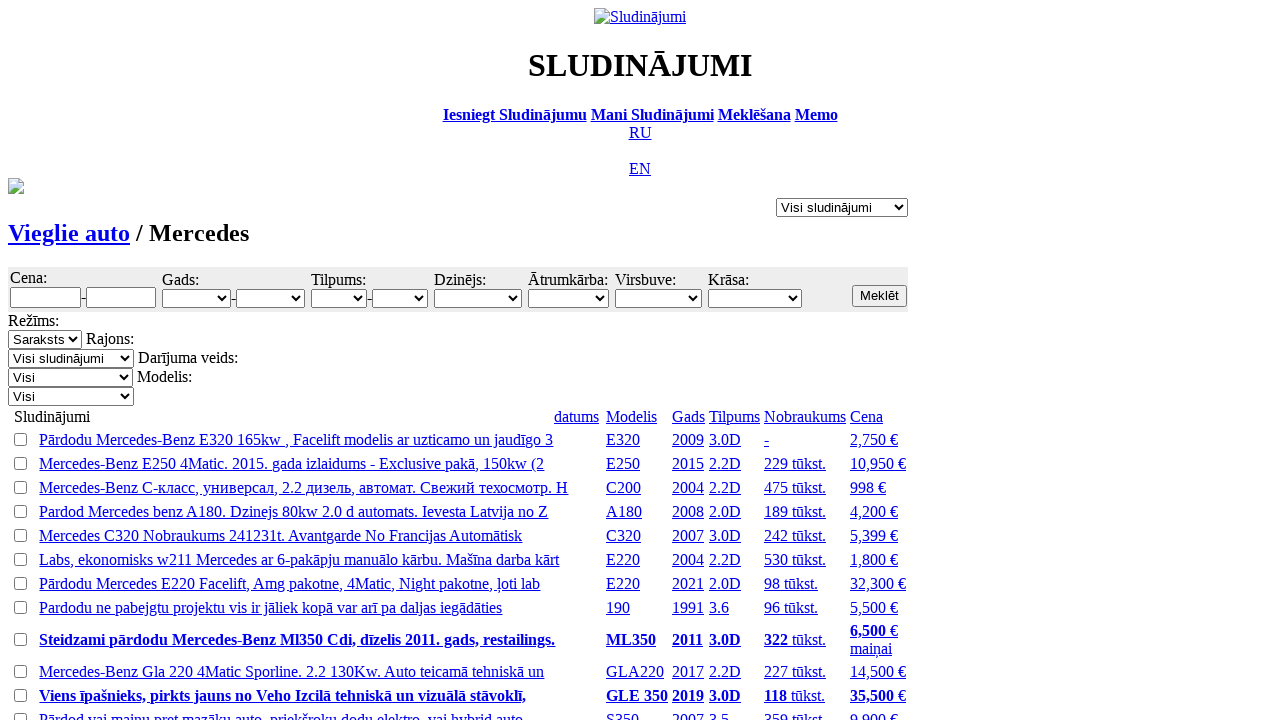

Page loaded after selecting Mercedes brand
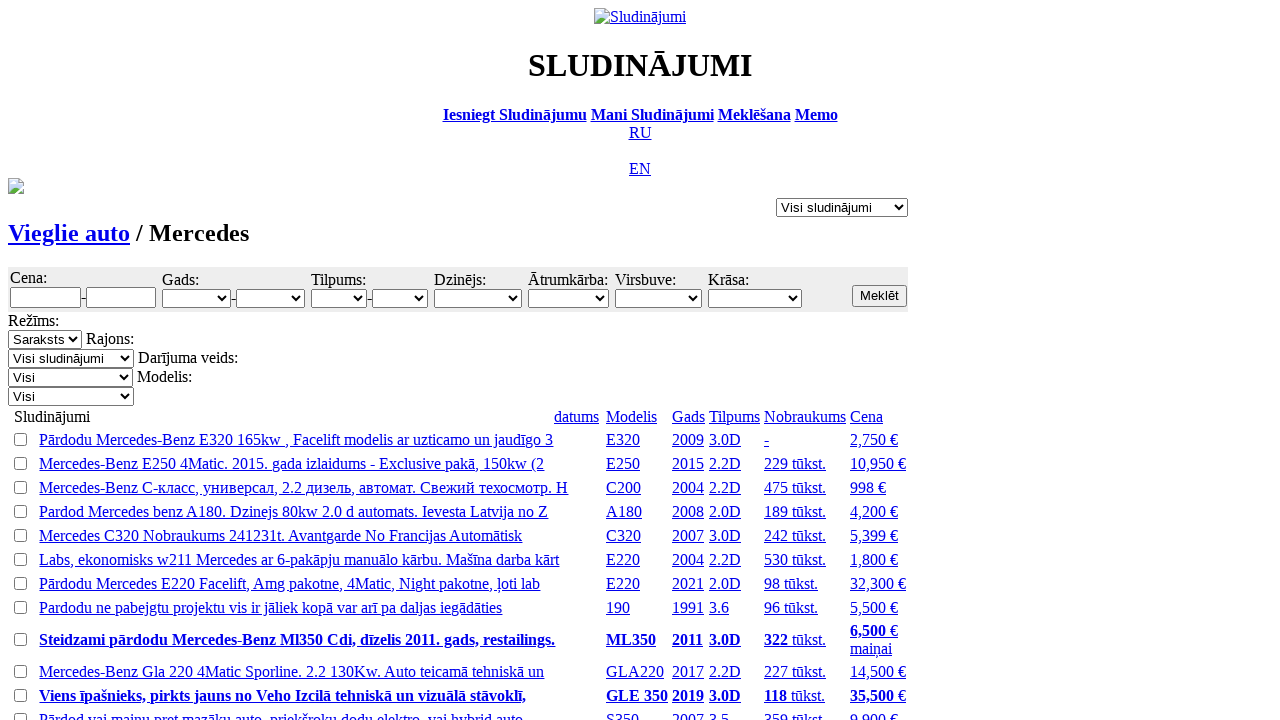

Clicked on Search link (Meklēšana) at (754, 114) on text=Meklēšana
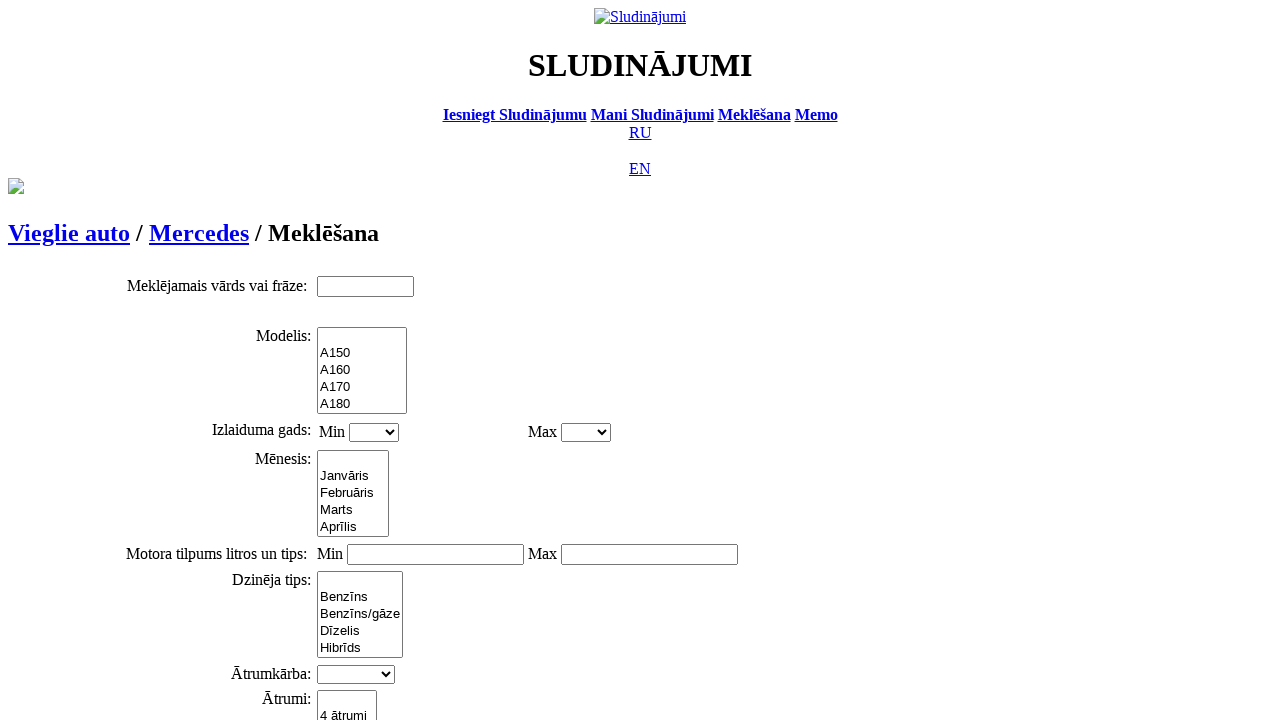

Search form loaded
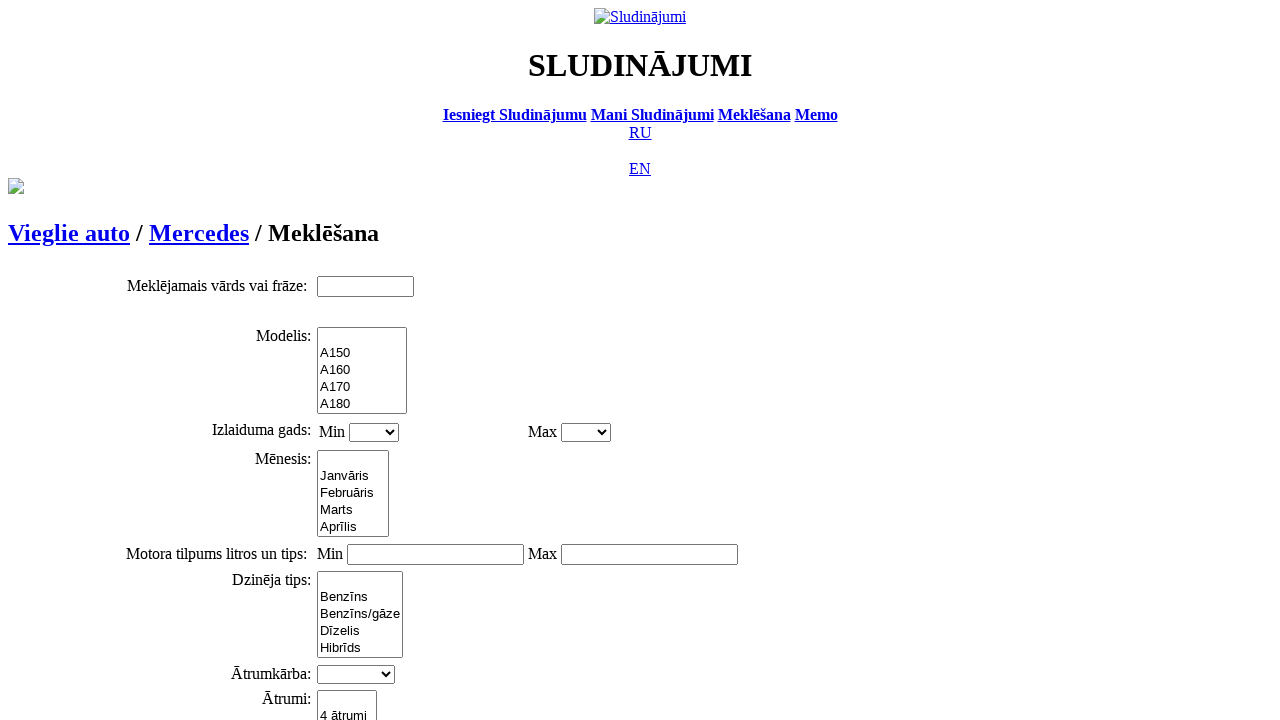

Filled search field with 'Cls' model on #ptxt
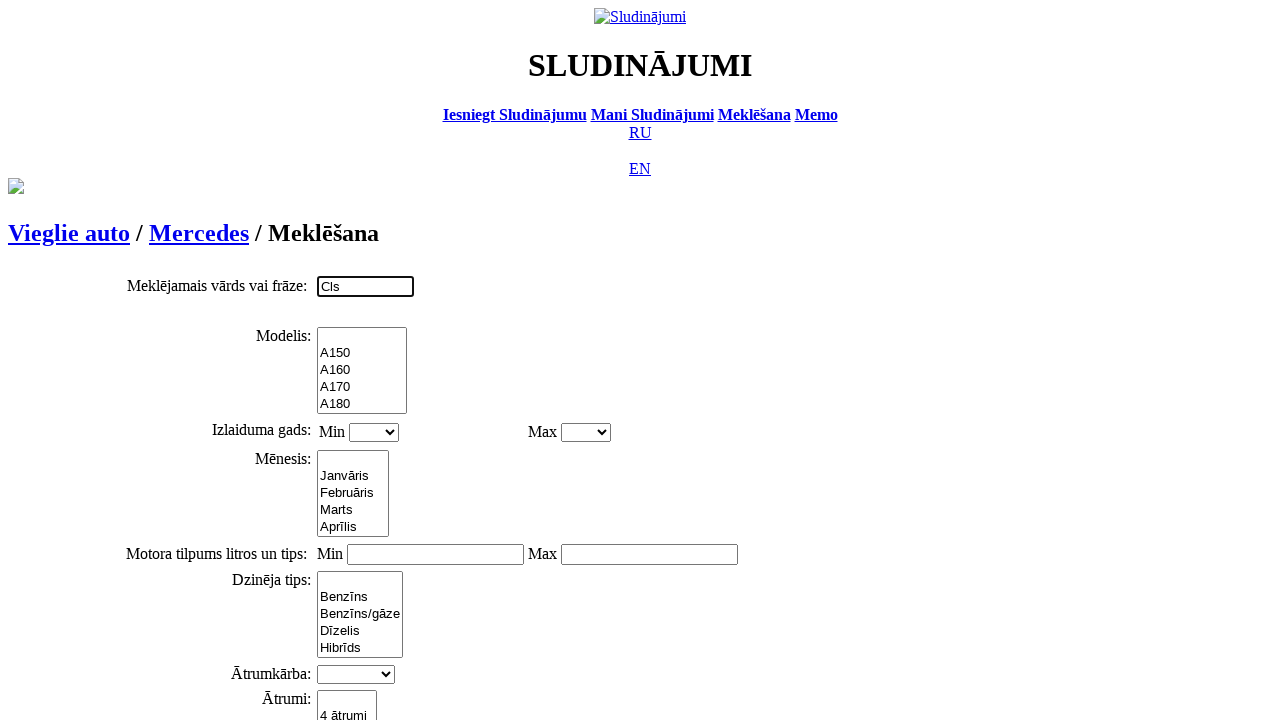

Pressed Enter to submit search for 'Cls' model on #ptxt
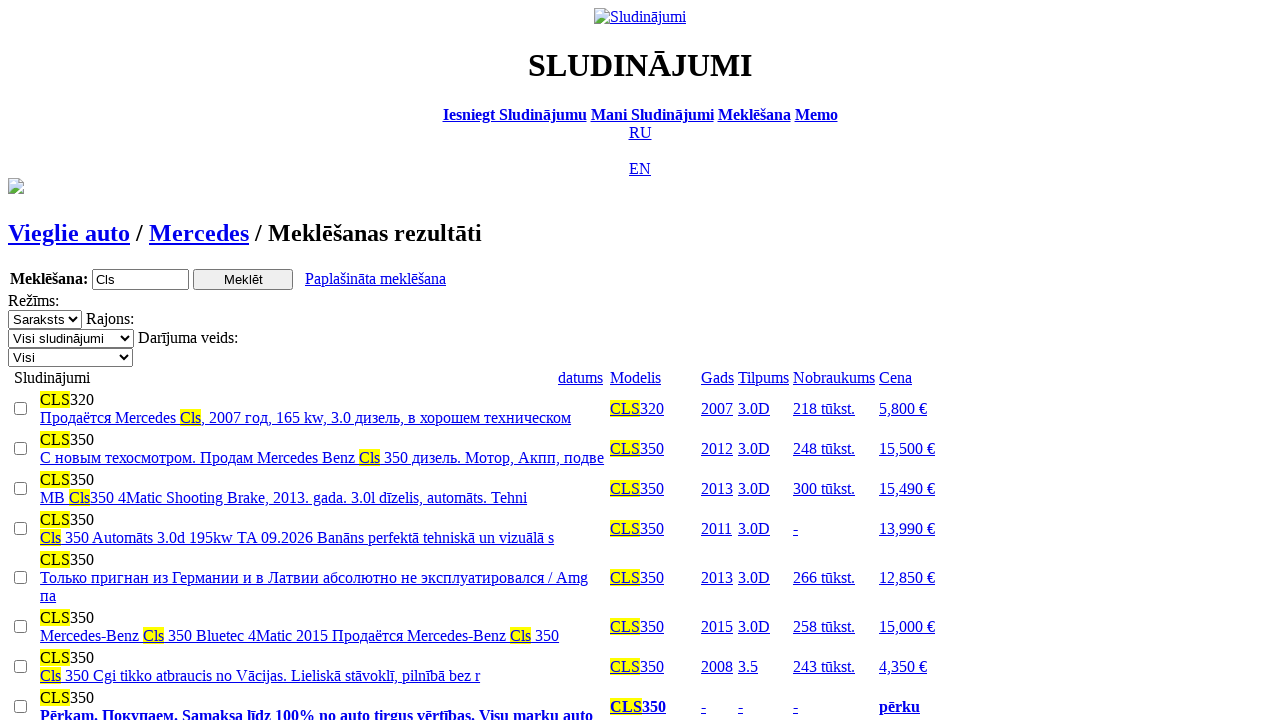

Search results loaded
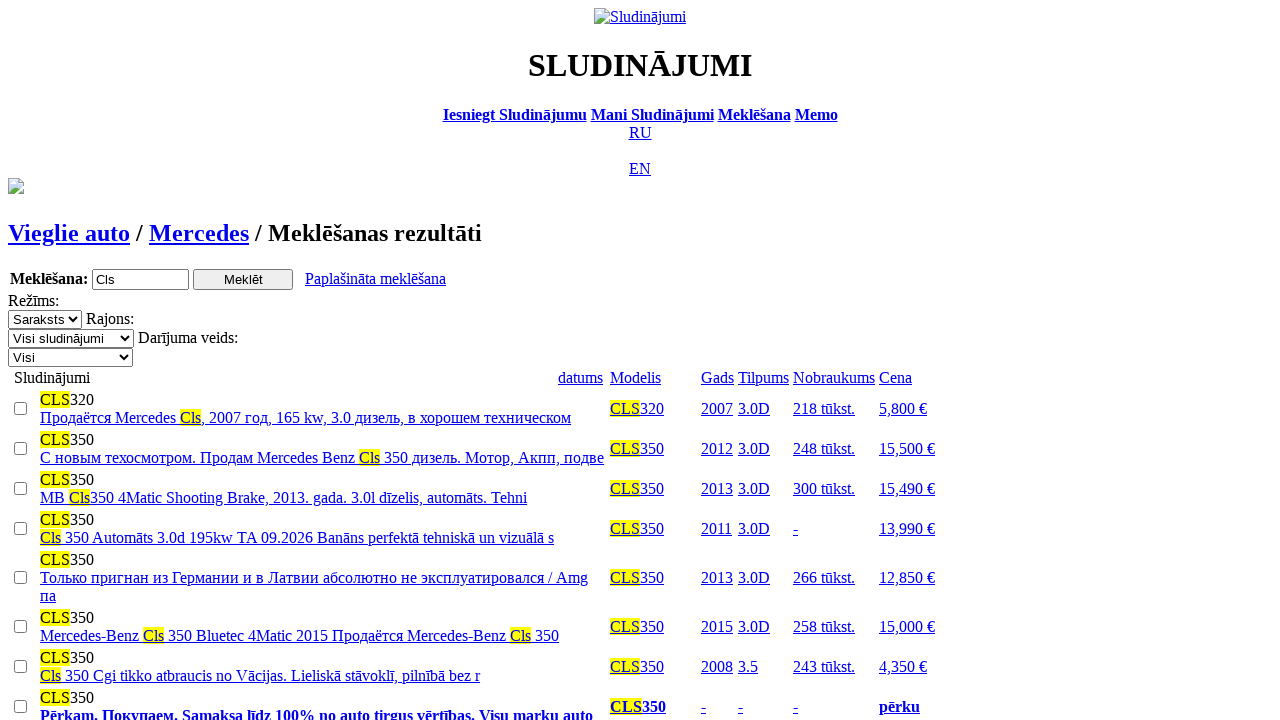

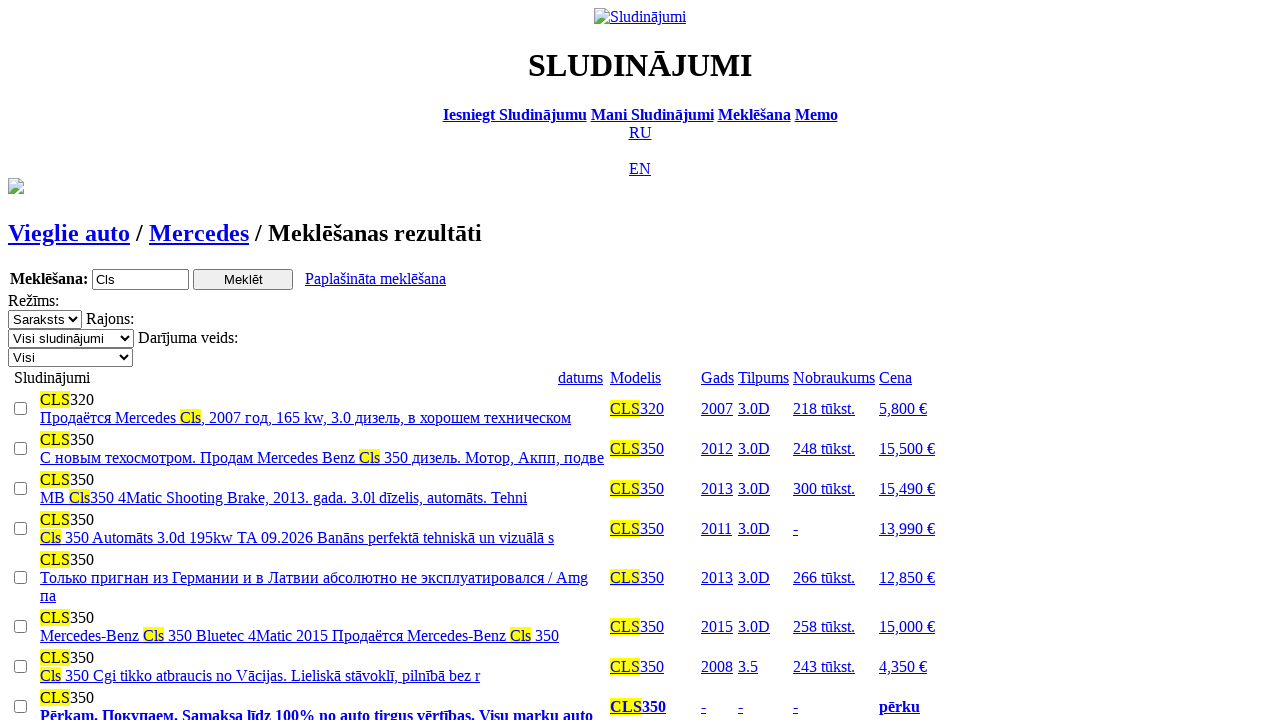